Fills out a practice form by entering first name, last name and selecting gender

Starting URL: https://www.techlistic.com/p/selenium-practice-form.html

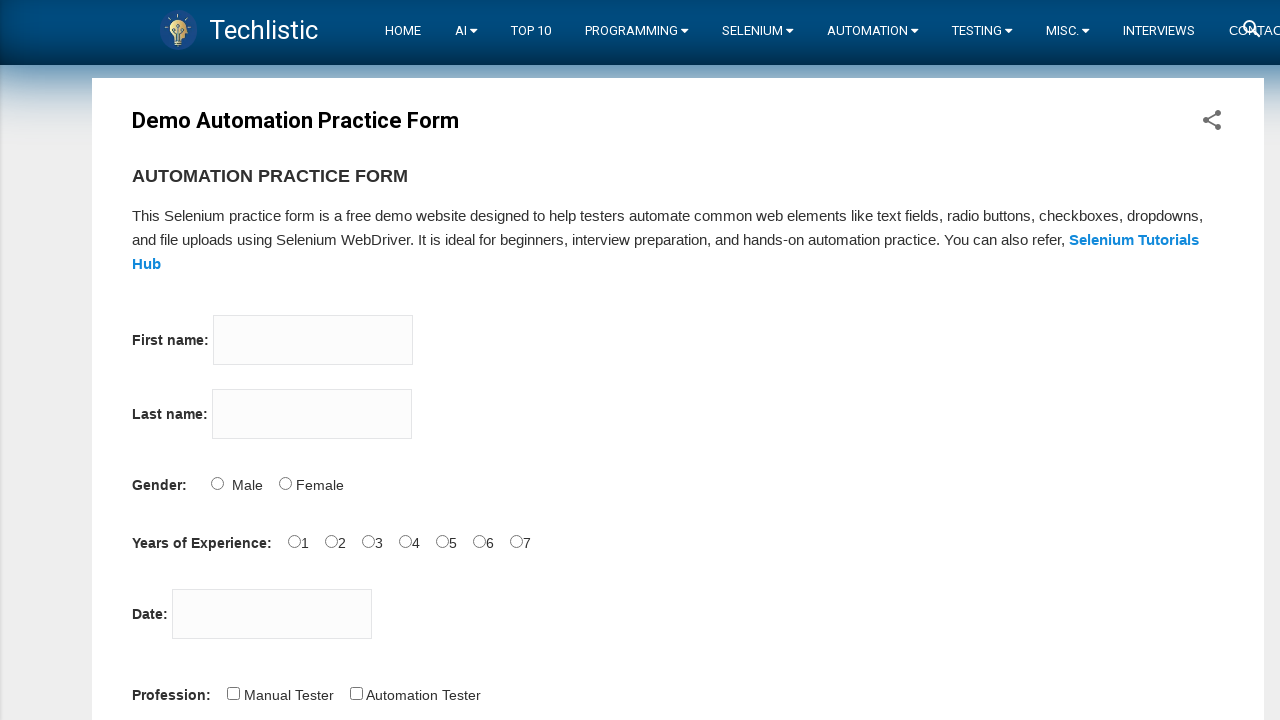

Filled first name field with 'Ayush' on [trbidi="on"] > :nth-child(2) > input
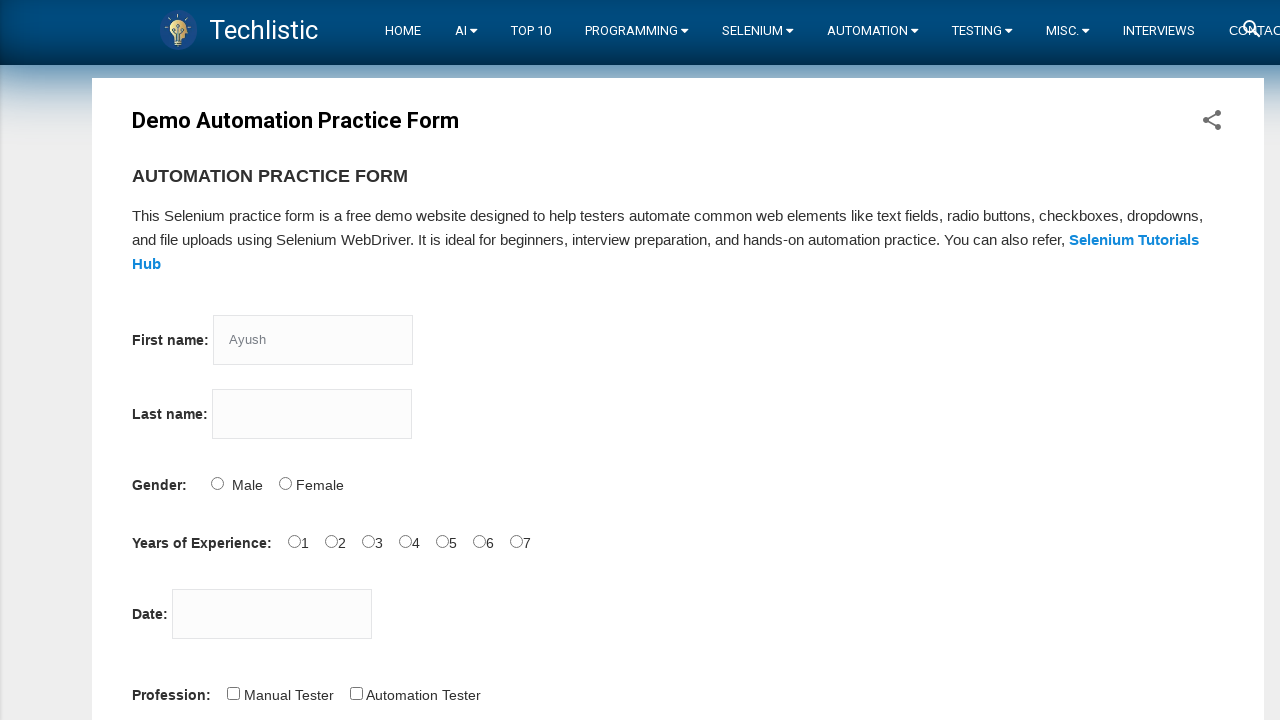

Filled last name field with 'Preenza' on :nth-child(5) > input
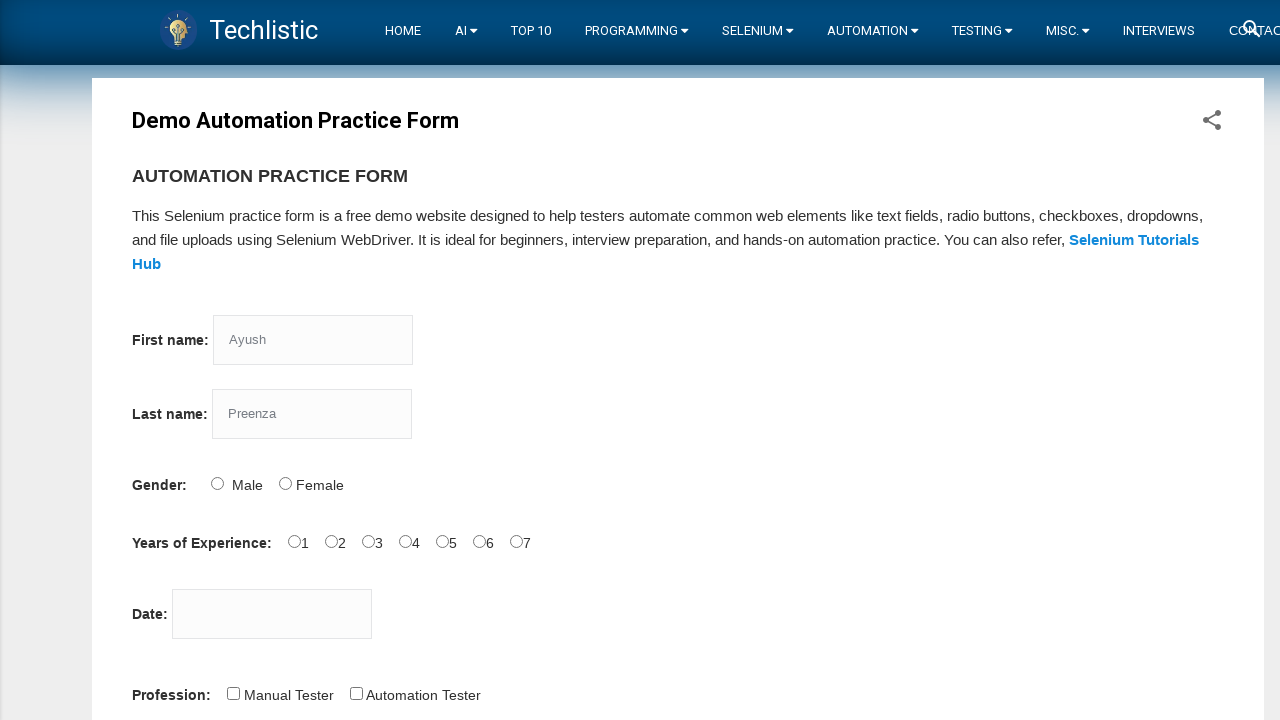

Selected male gender radio button at (217, 483) on #sex-0
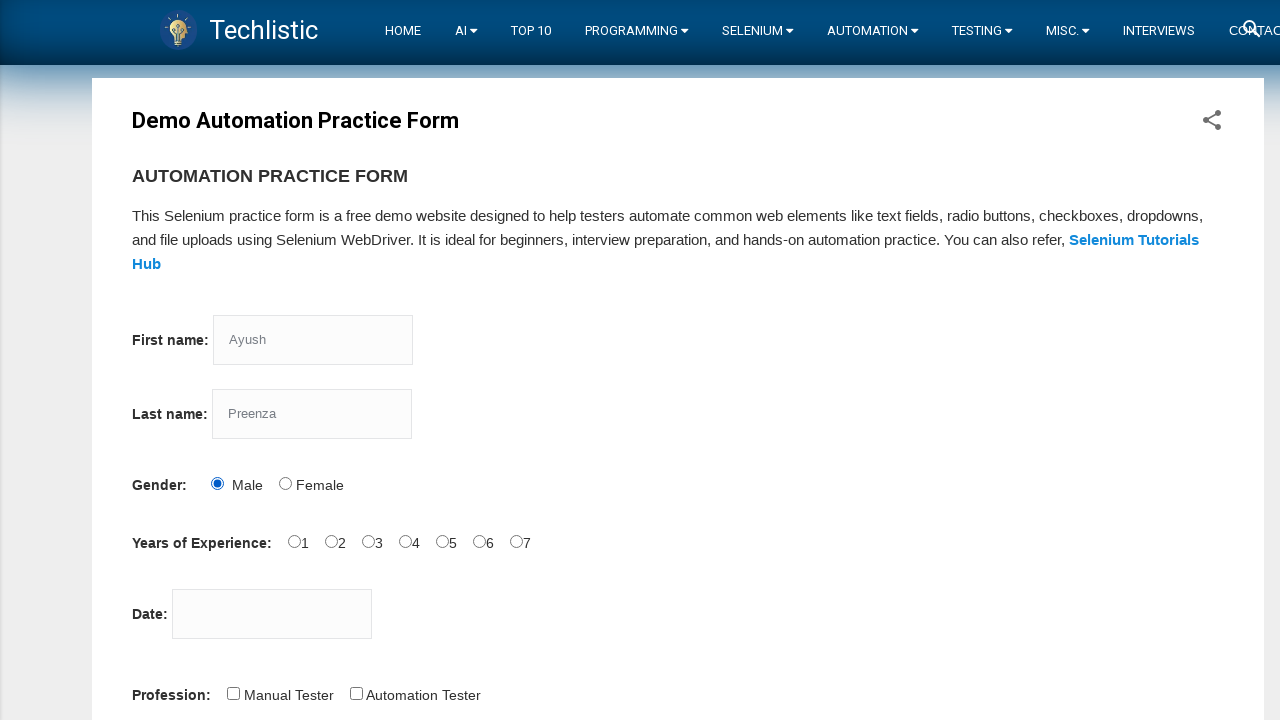

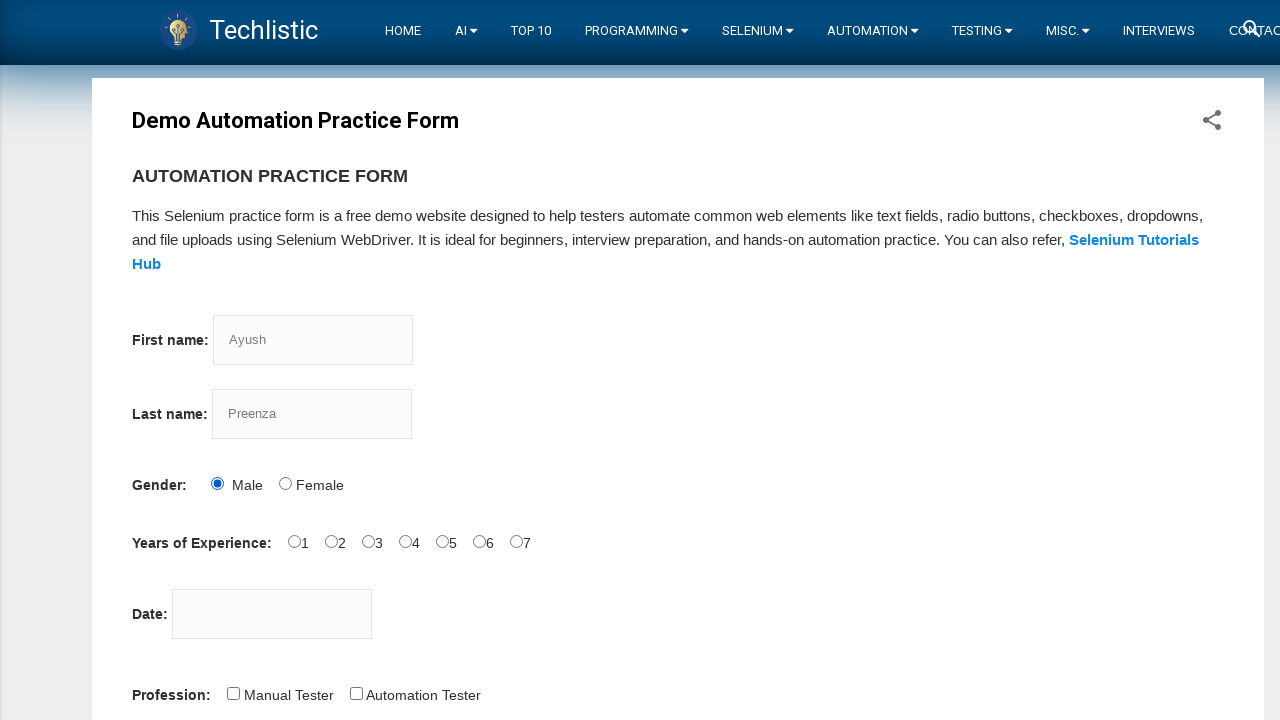